Tests scrolling functionality on a practice automation page by scrolling the window down and then scrolling within a fixed-header table element.

Starting URL: https://rahulshettyacademy.com/AutomationPractice/

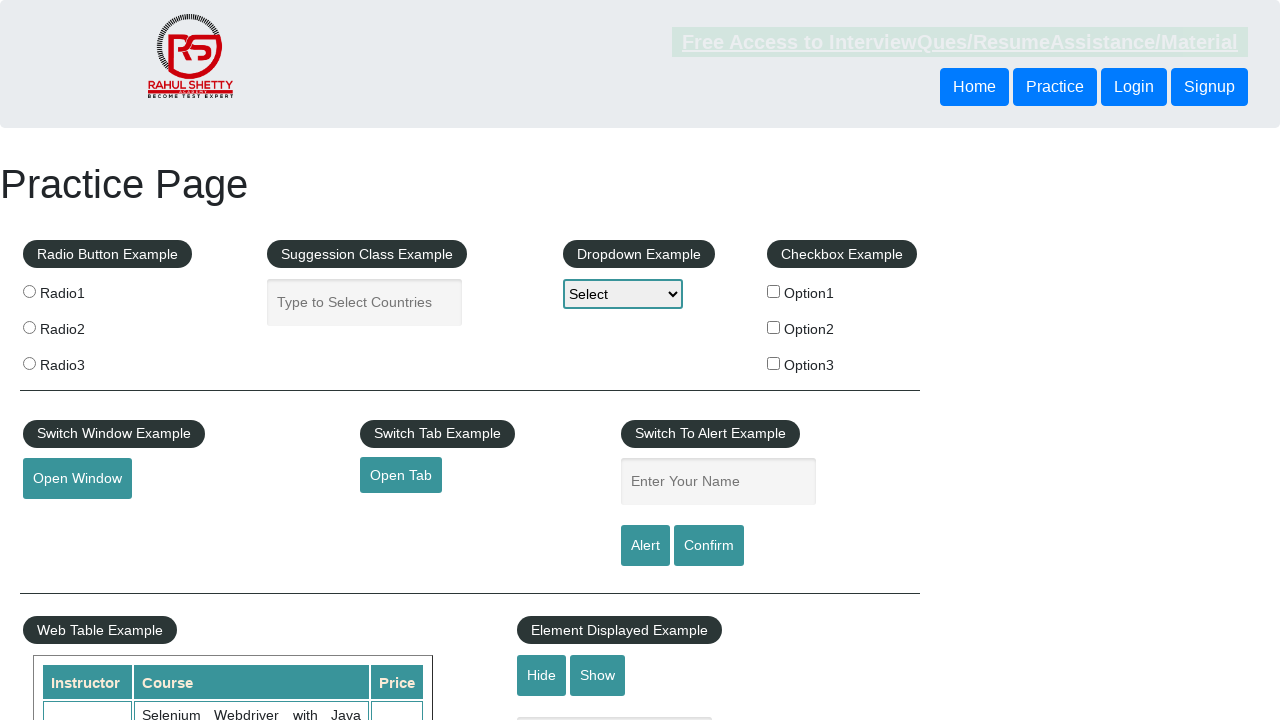

Scrolled window down by 500 pixels
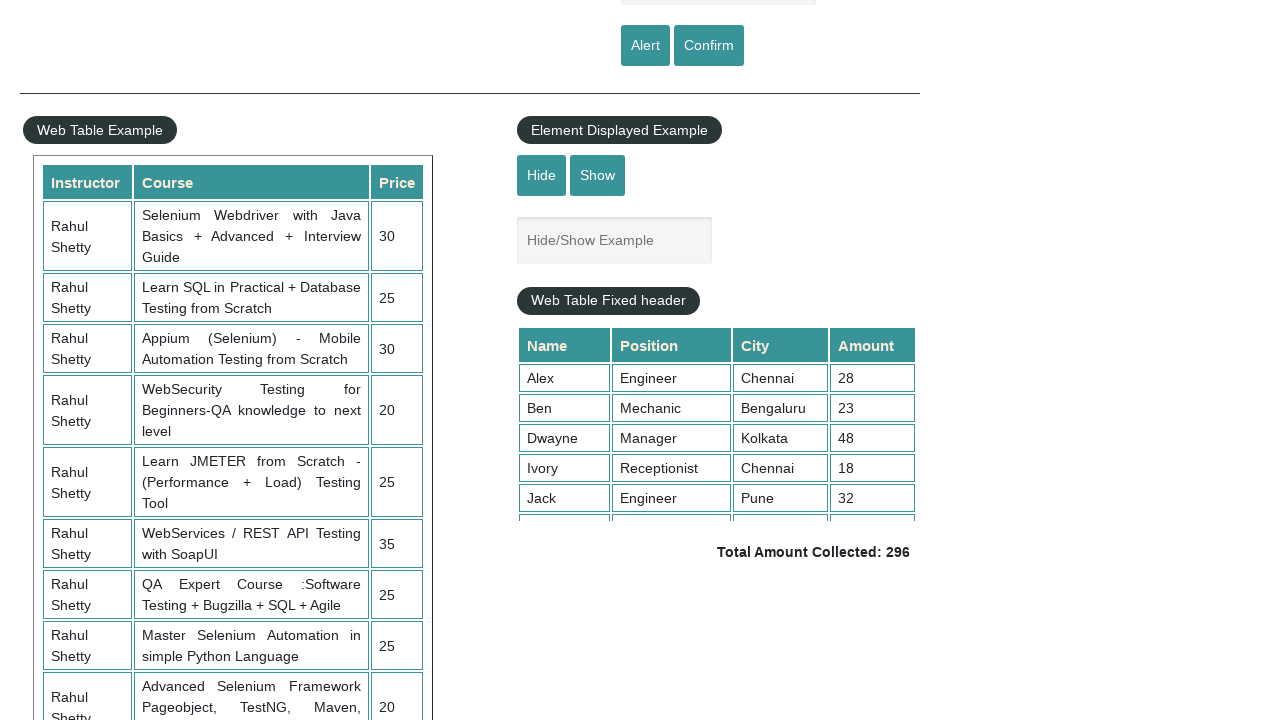

Waited 2500ms for scroll to complete
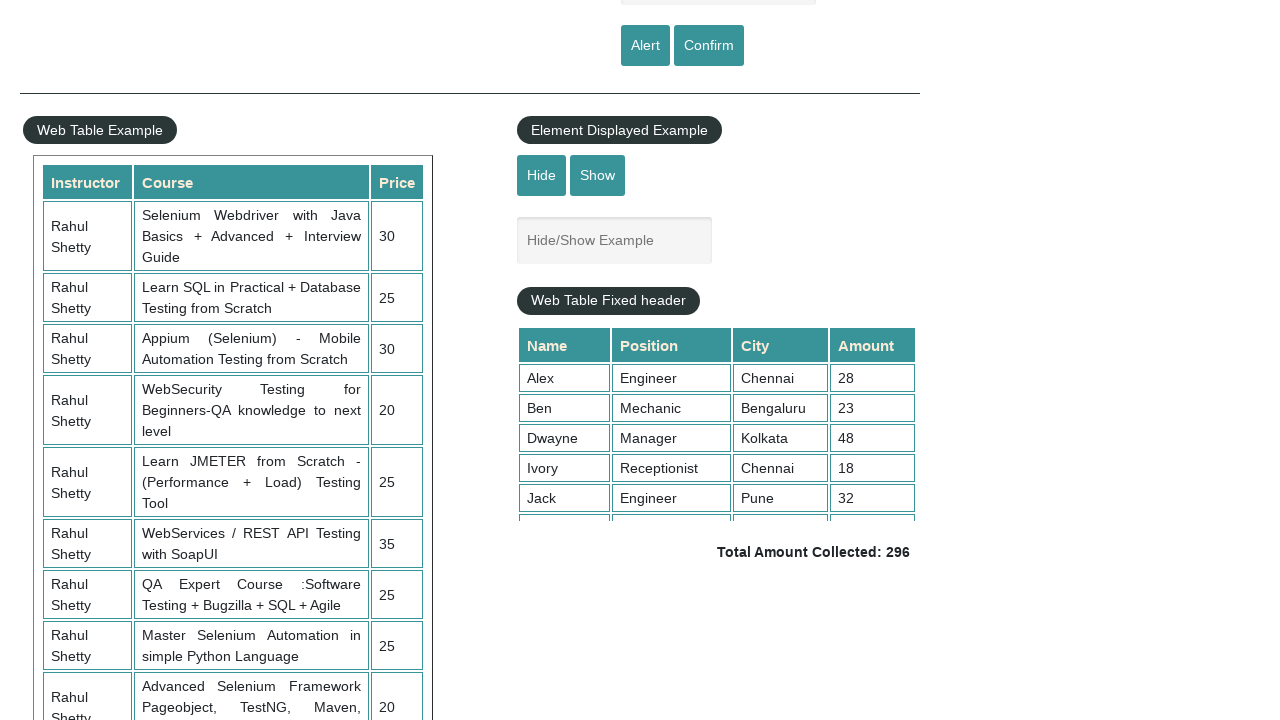

Scrolled within fixed-header table element by 100 pixels
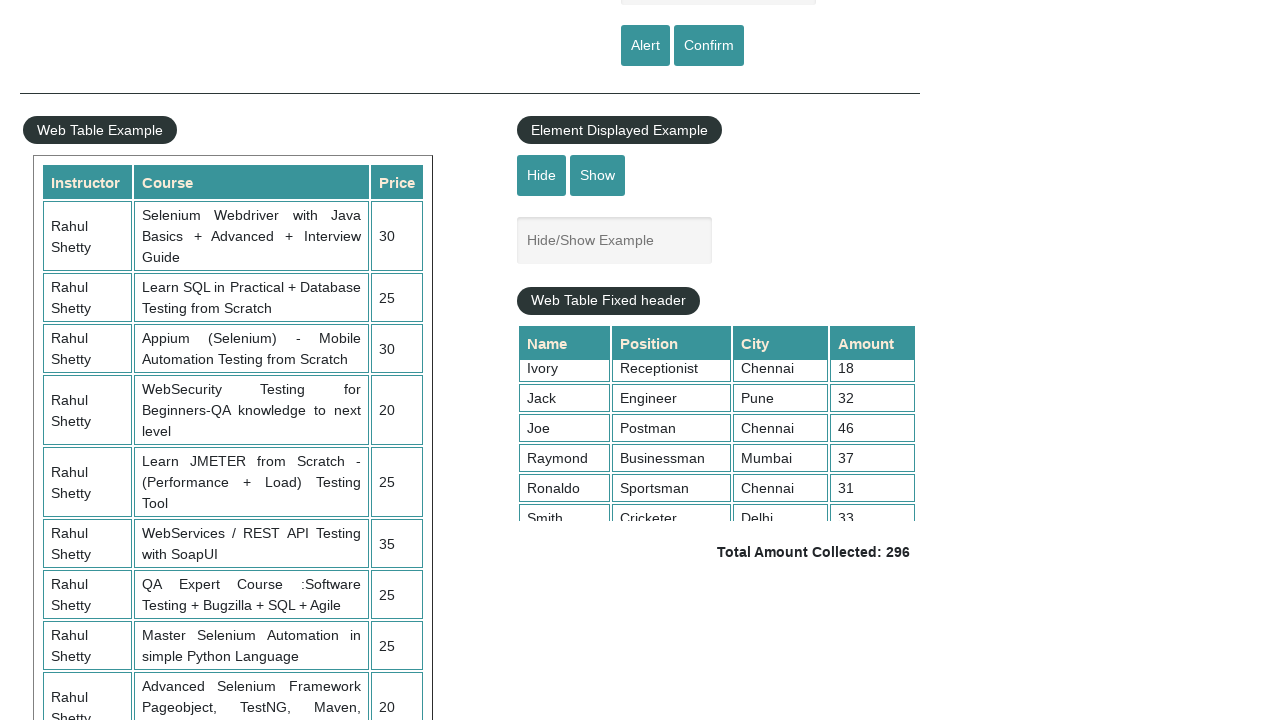

Waited 2000ms to observe the scroll effect
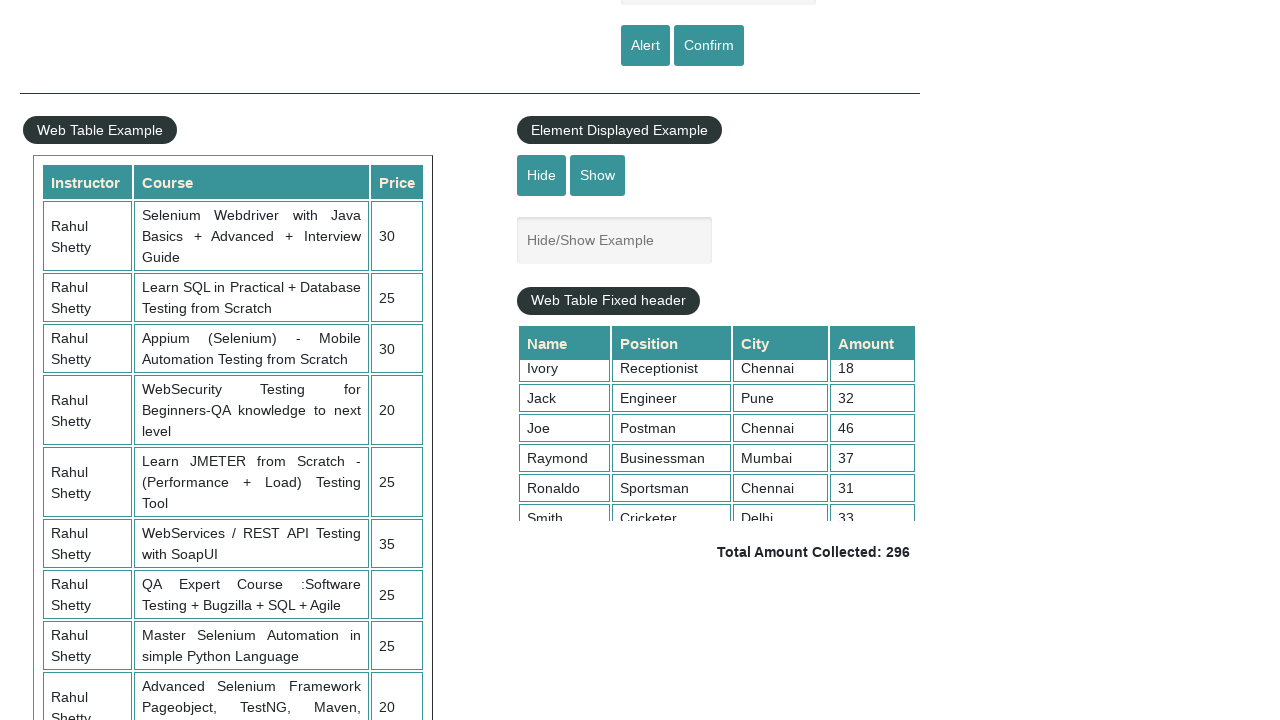

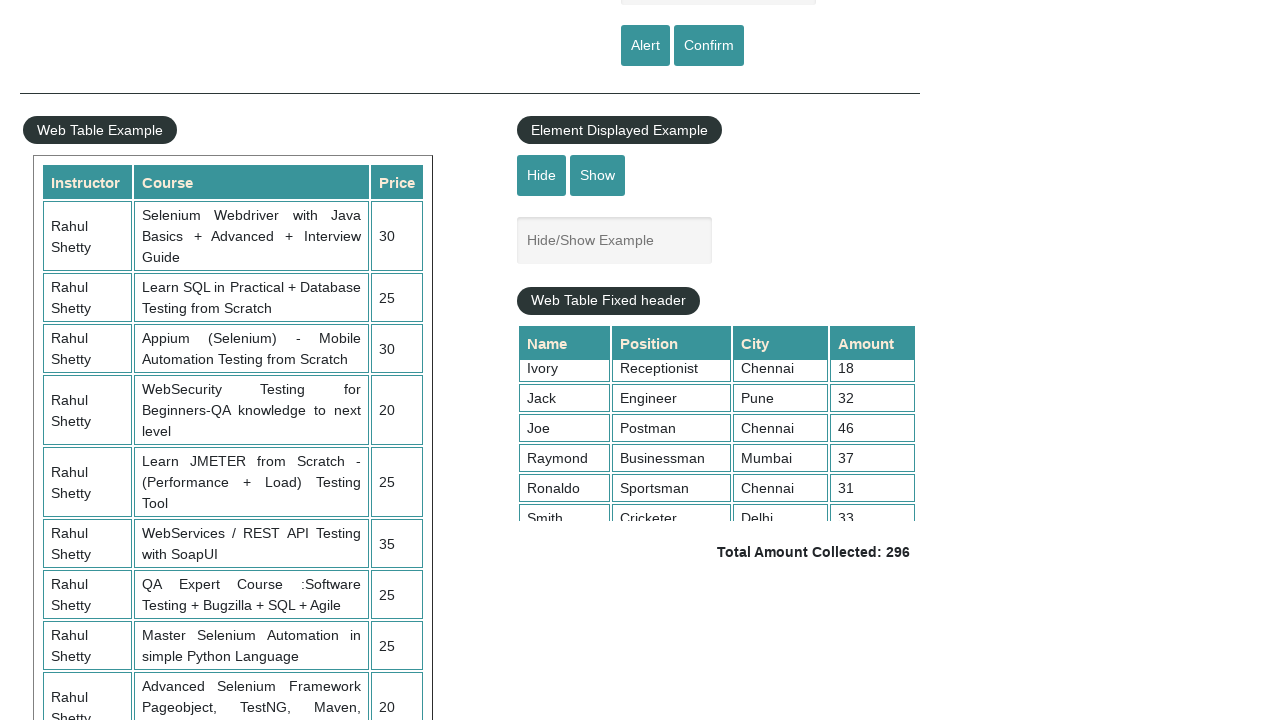